Tests the YouiDraw Painter application by selecting the brush tool, clicking on the canvas, and drawing initials using mouse movements and click-drag actions to create letter shapes.

Starting URL: https://www.youidraw.com/apps/painter/

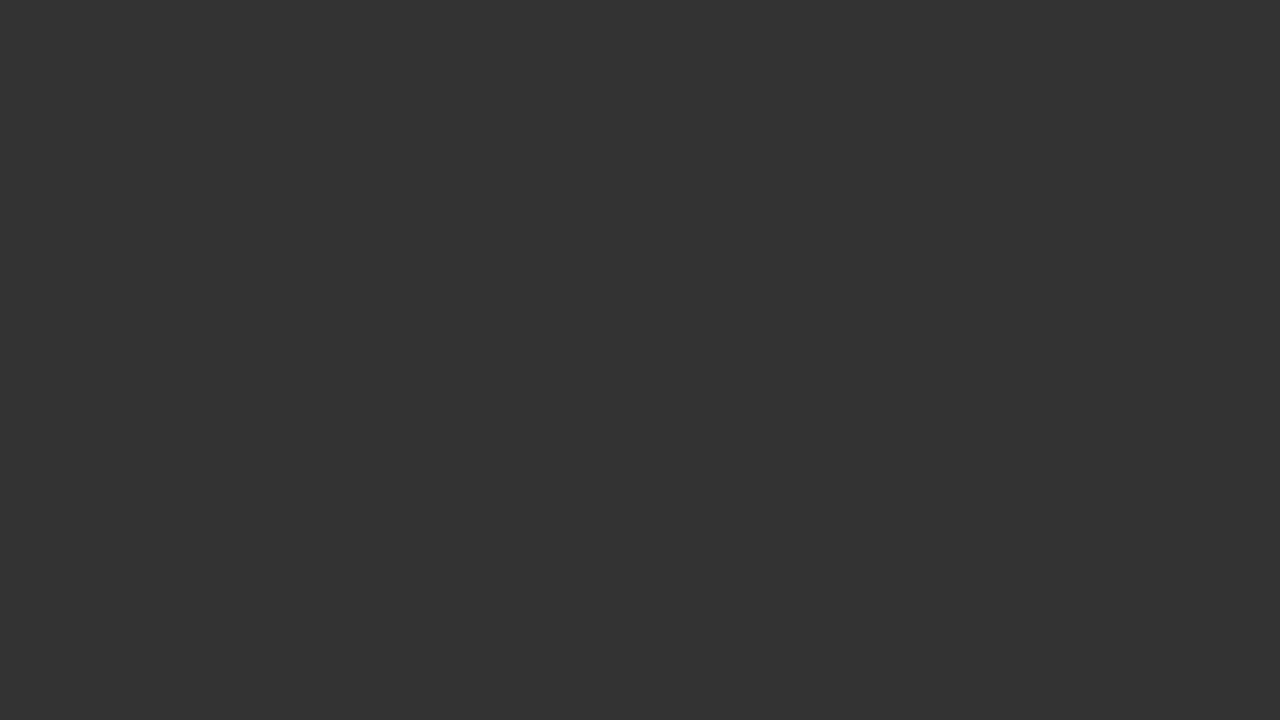

Selected brush tool at (20, 360) on #brush
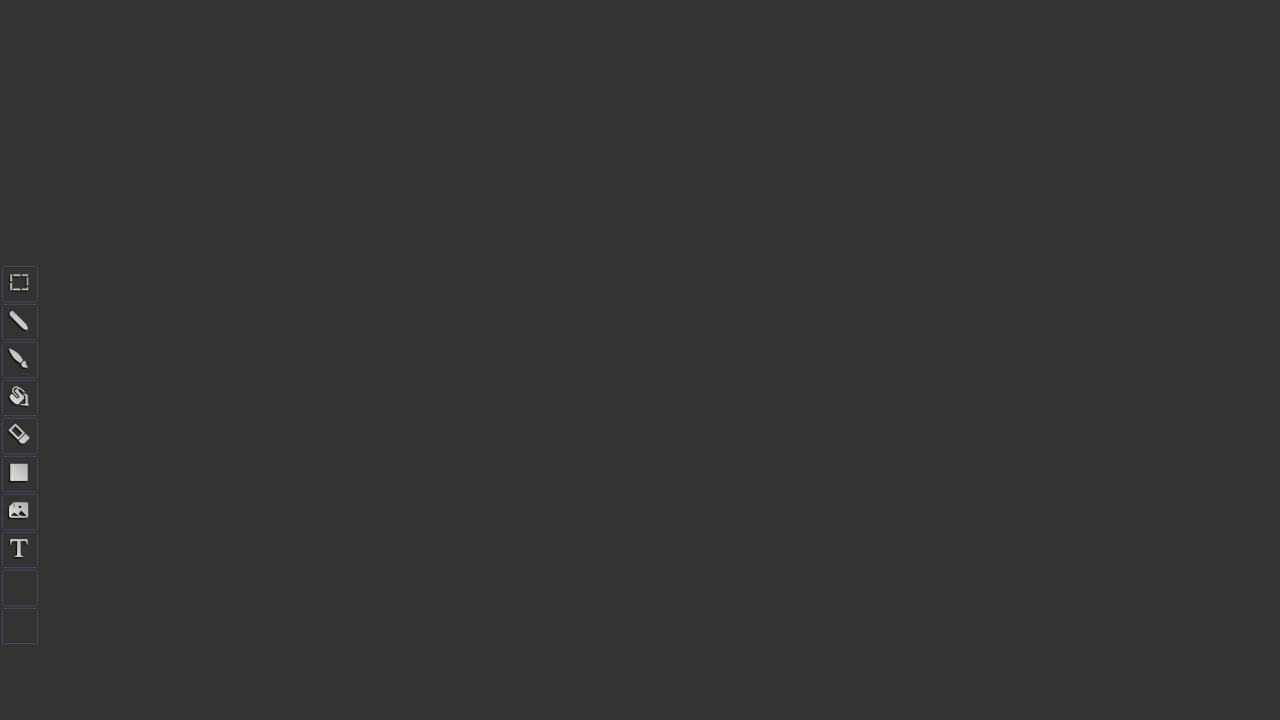

Activated canvas by clicking at (150, 360) on #catch
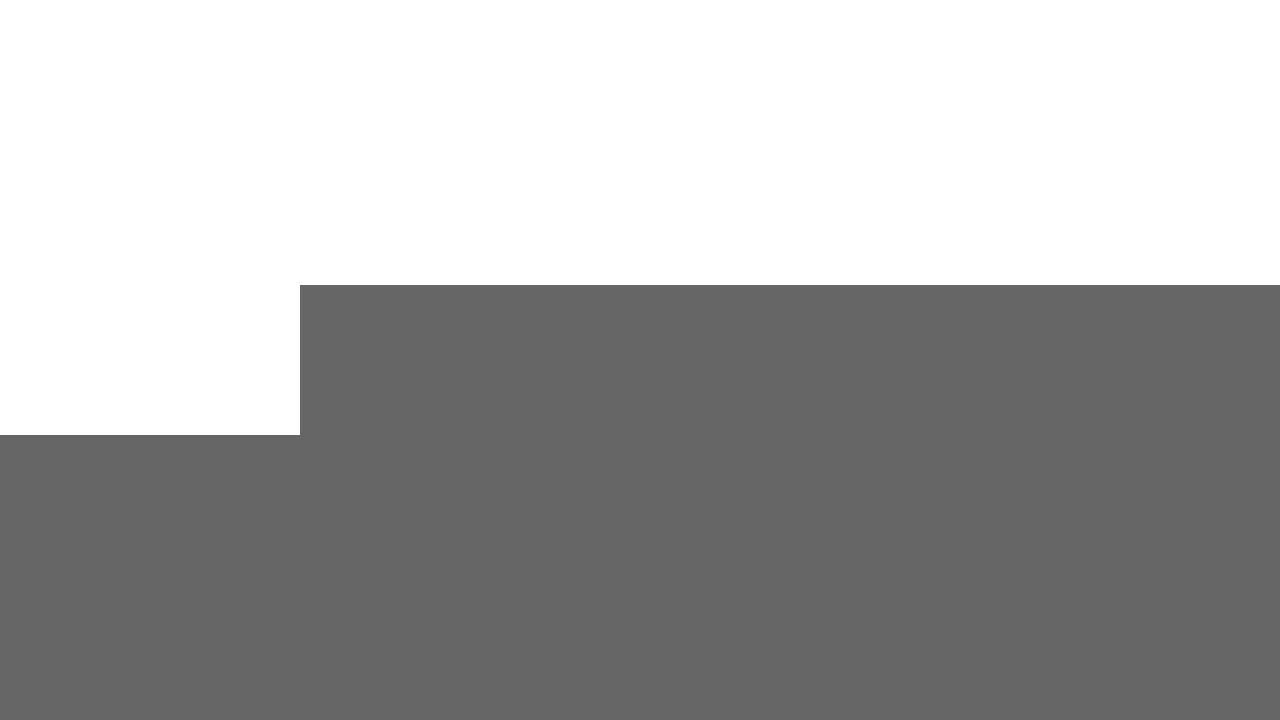

Retrieved canvas bounding box and calculated center coordinates
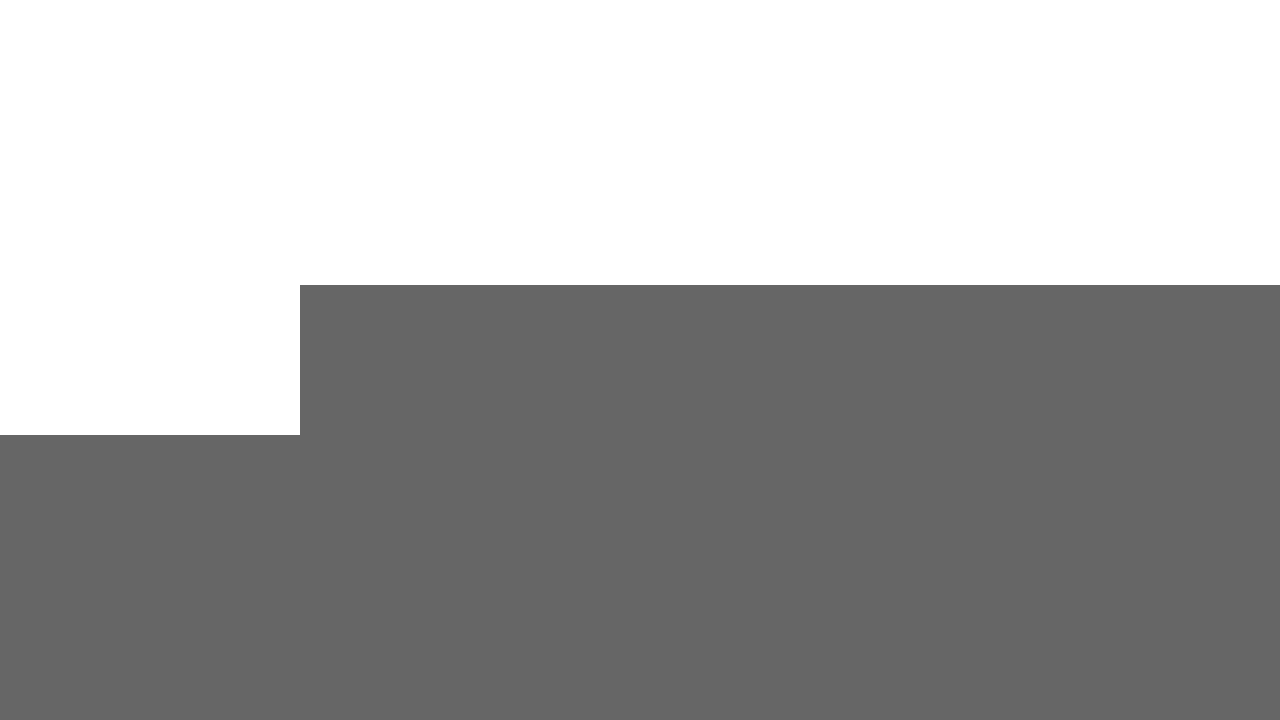

Drew first vertical line upward for initial letter at (150, 160)
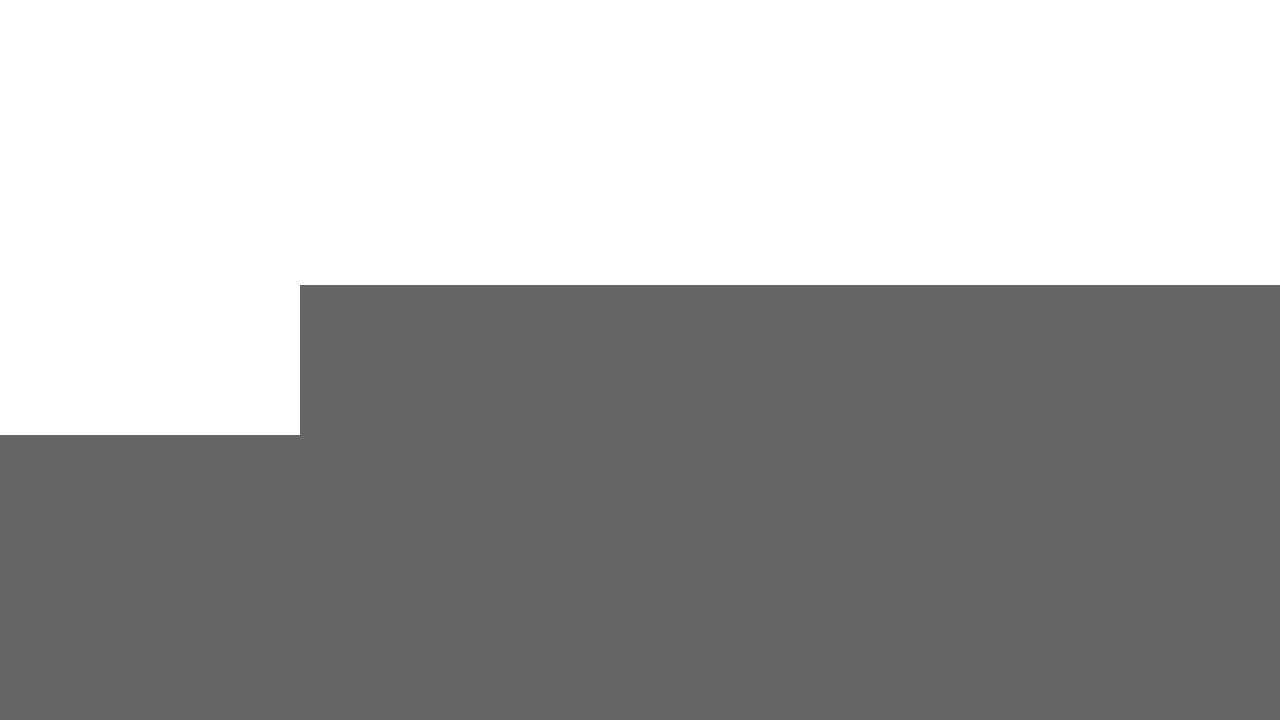

Drew horizontal line to the right for first initial at (250, 260)
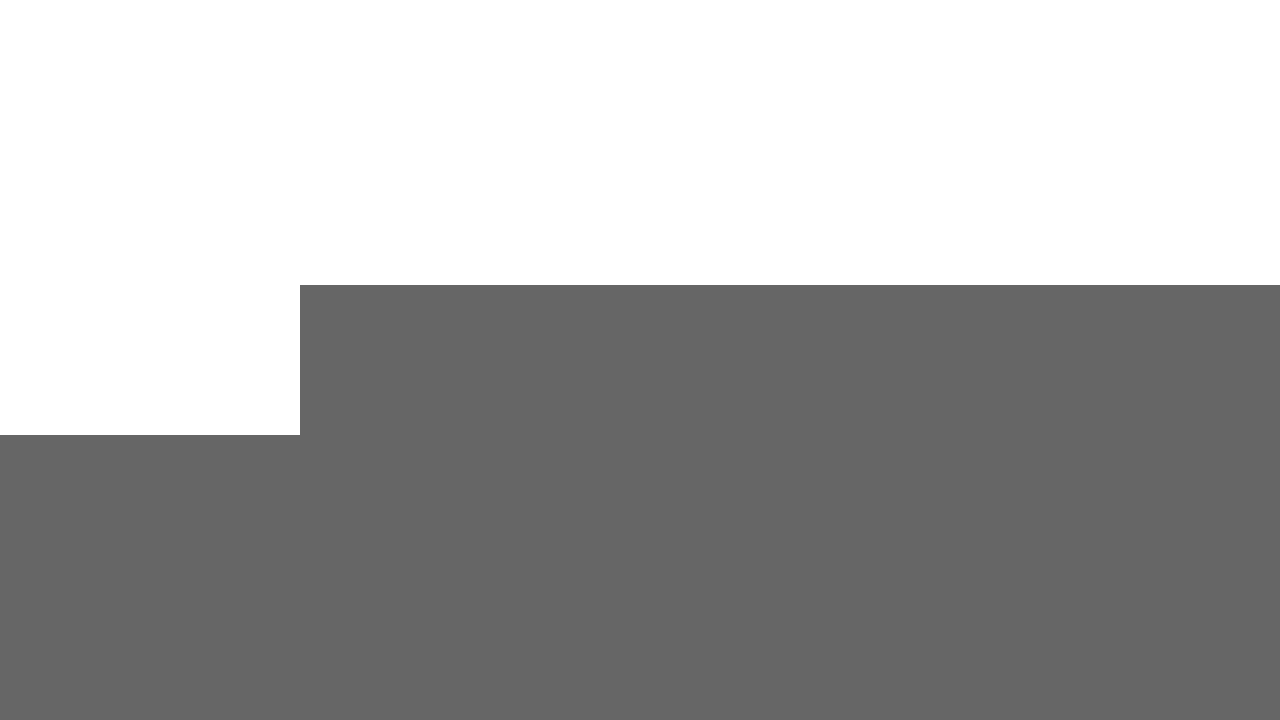

Drew second vertical line upward to complete first initial at (250, 160)
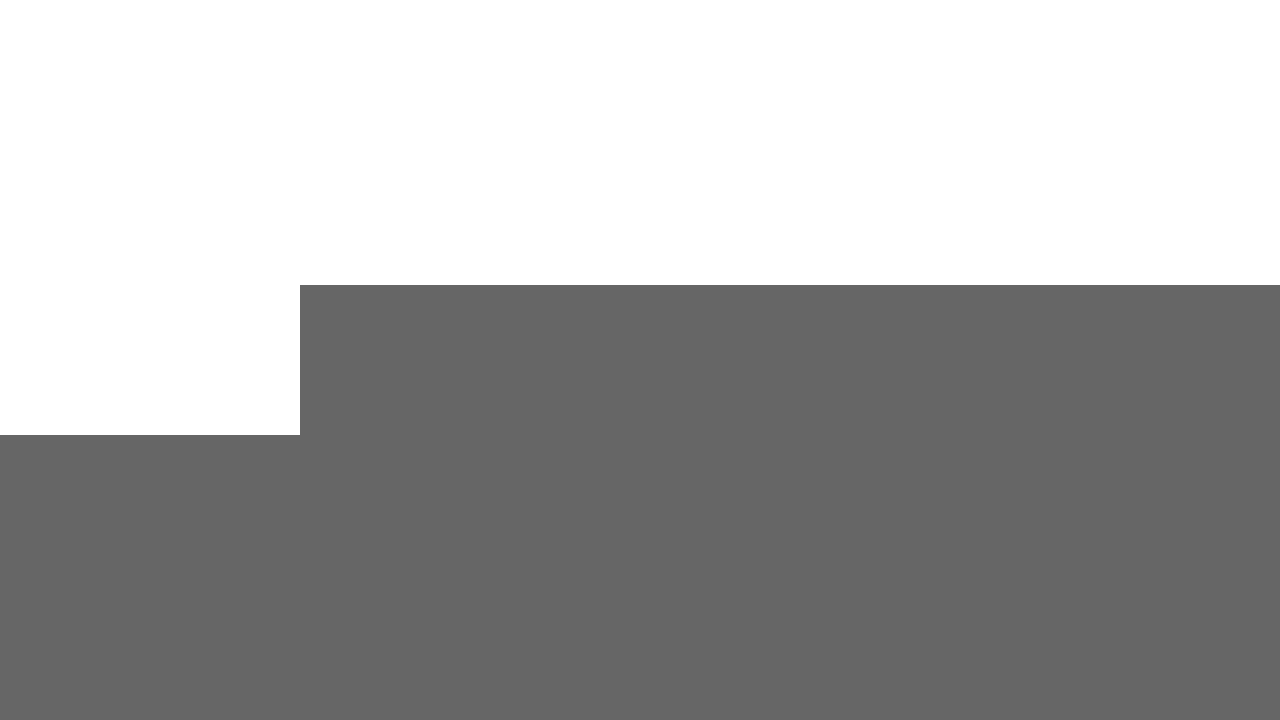

Drew vertical line and top horizontal line for second initial at (400, 160)
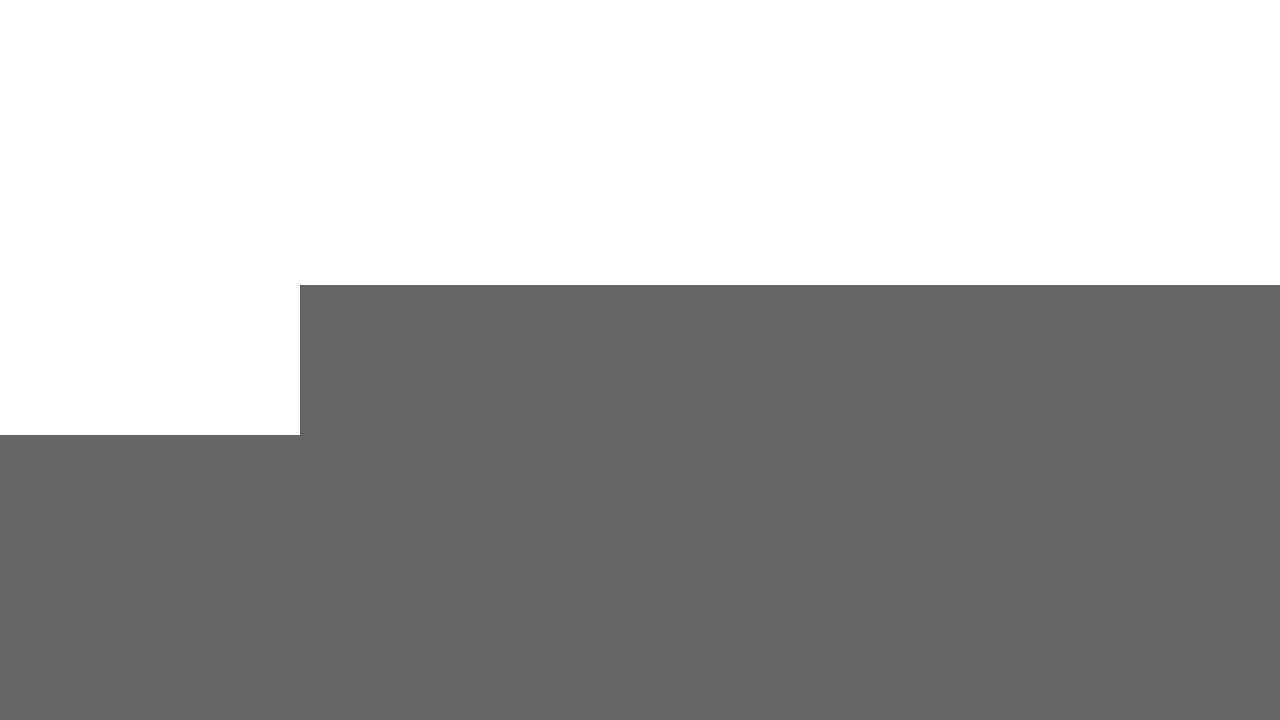

Drew middle horizontal line to complete second initial at (400, 260)
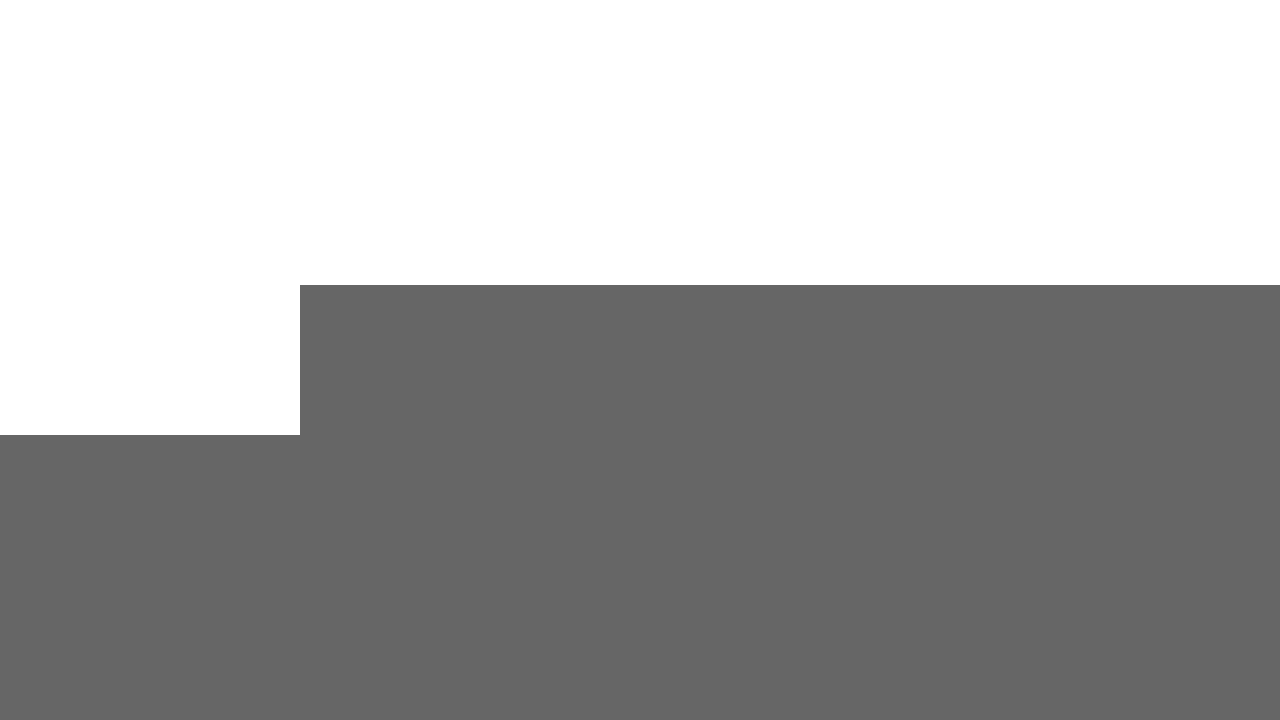

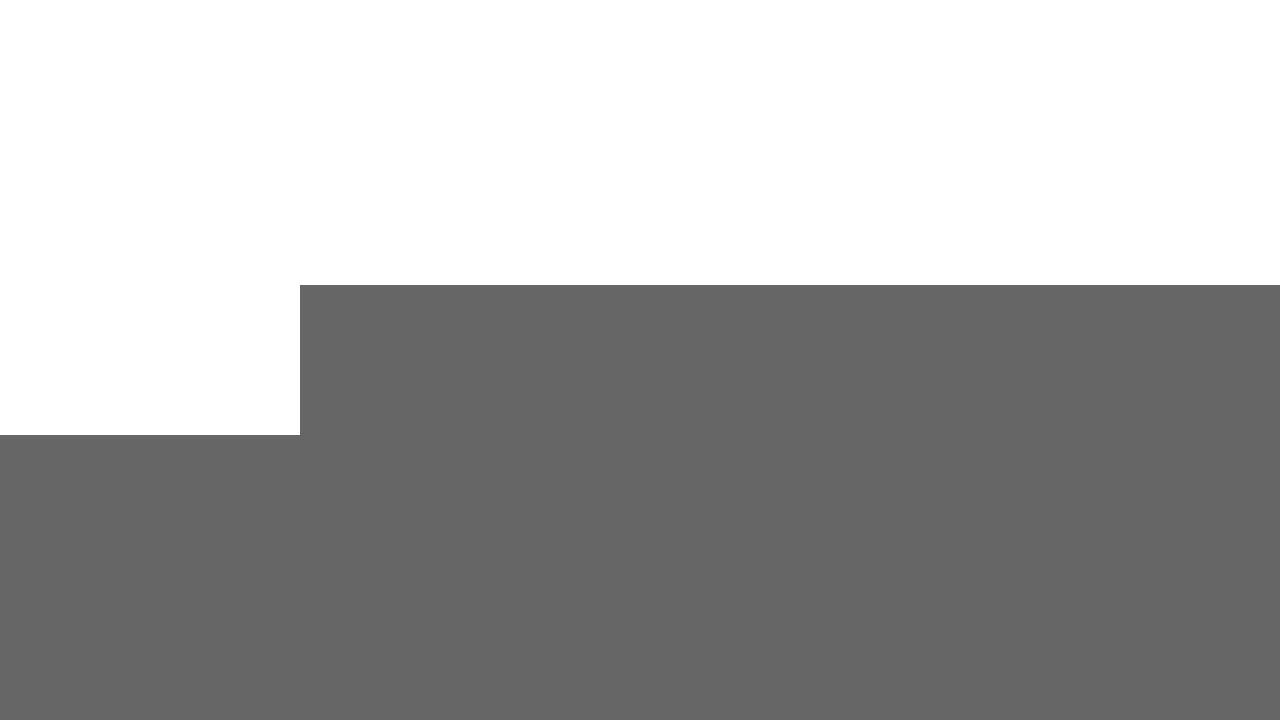